Tests drag and drop by dragging element A to an invalid target (heading) and verifying elements remain in original positions

Starting URL: https://the-internet.herokuapp.com/

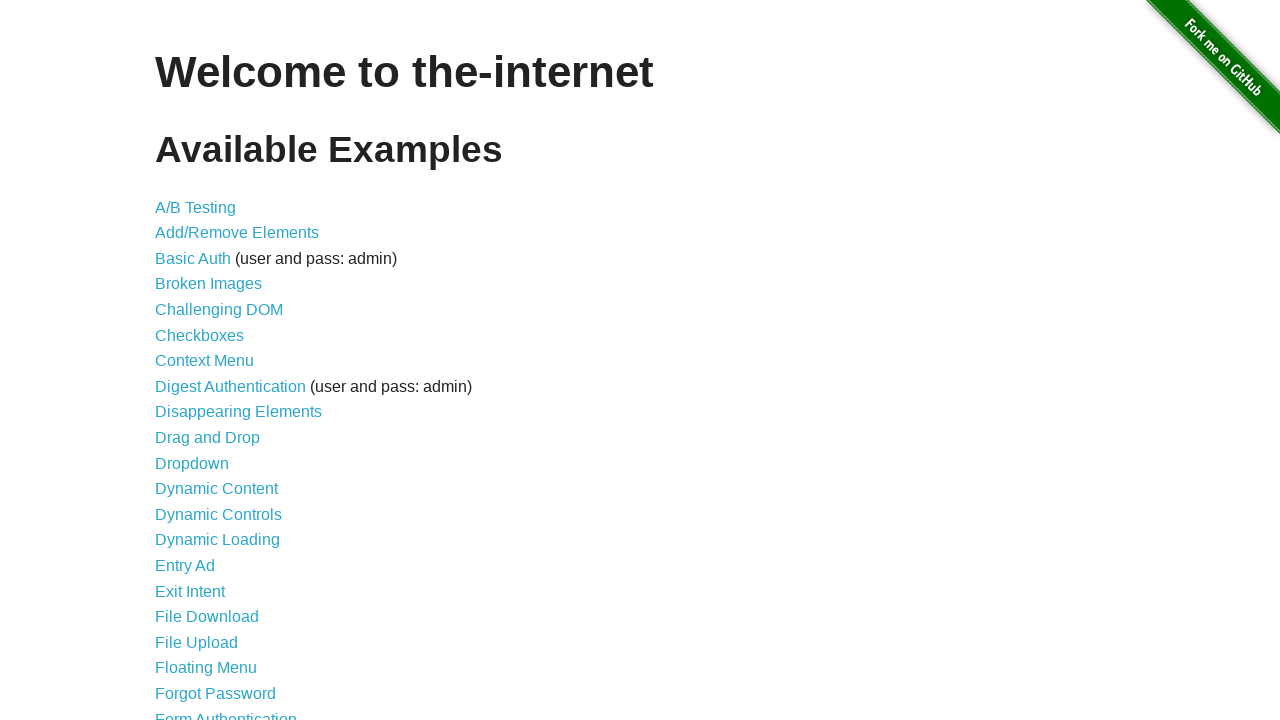

Clicked on Drag and Drop link from home page at (208, 438) on a[href='/drag_and_drop']
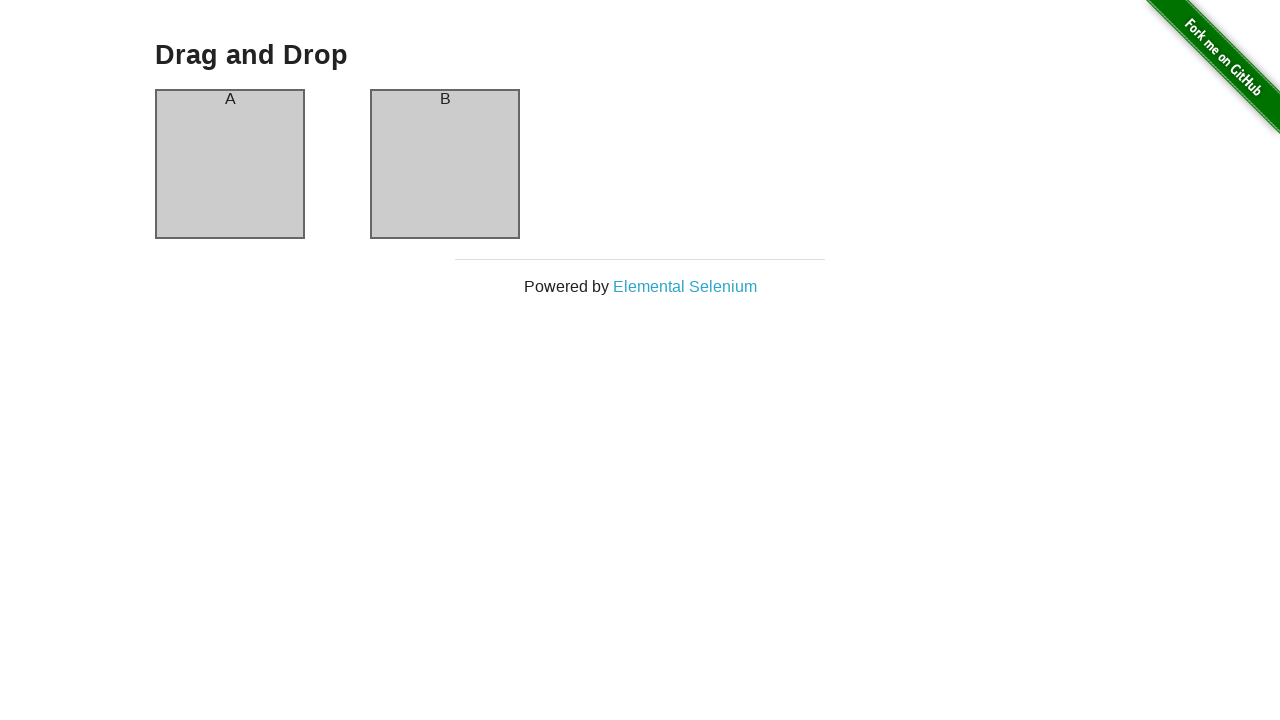

Drag and drop page loaded, column-a element is visible
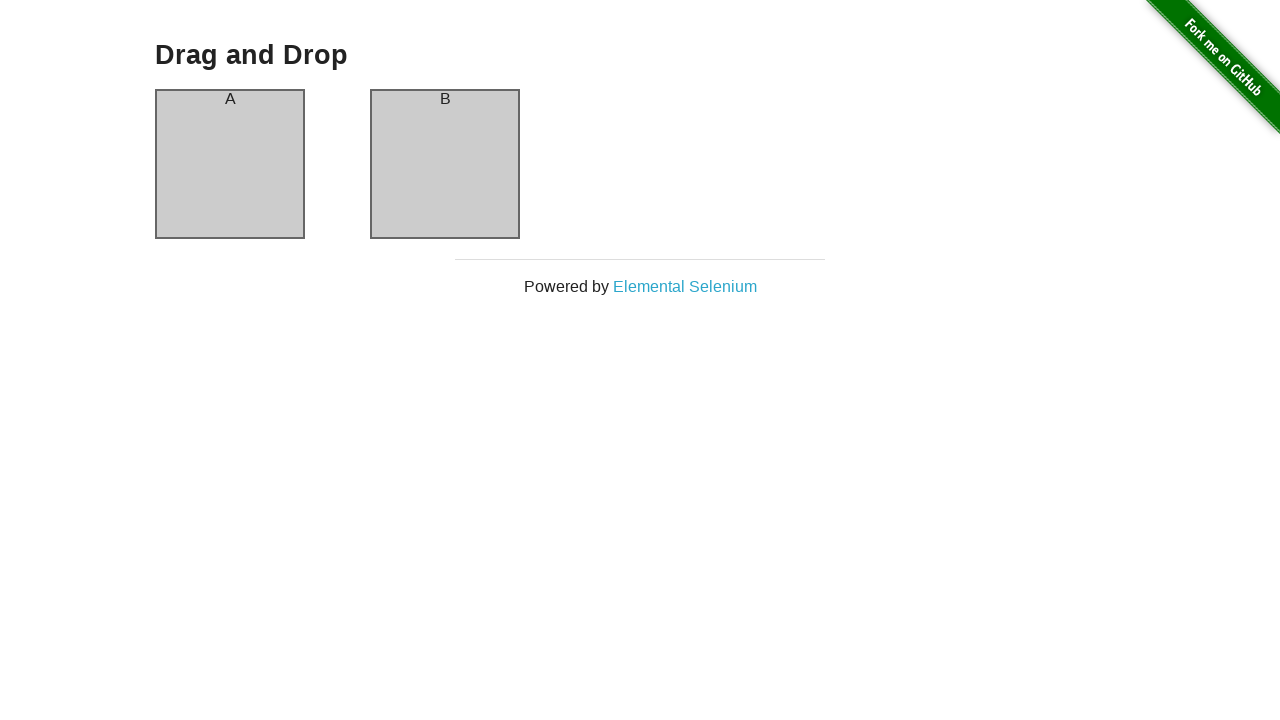

Dragged element A to heading (invalid target) at (340, 56)
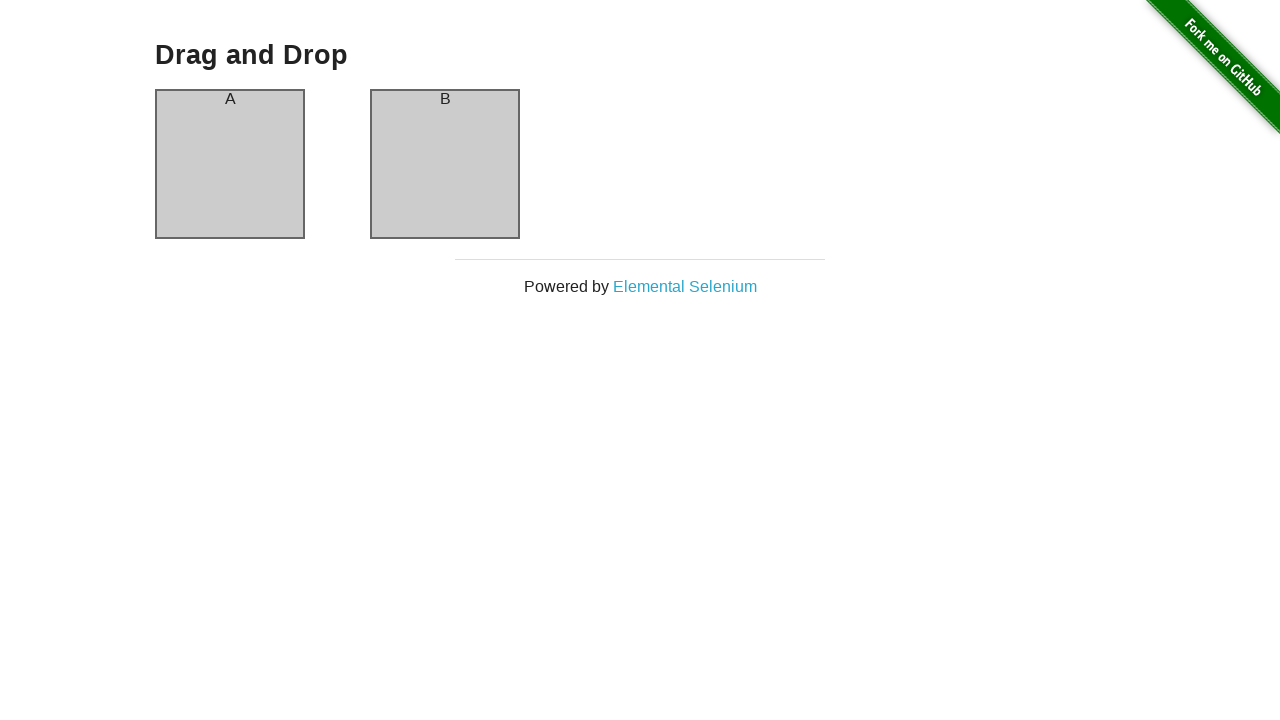

Verified element A remained in original position after invalid drag and drop
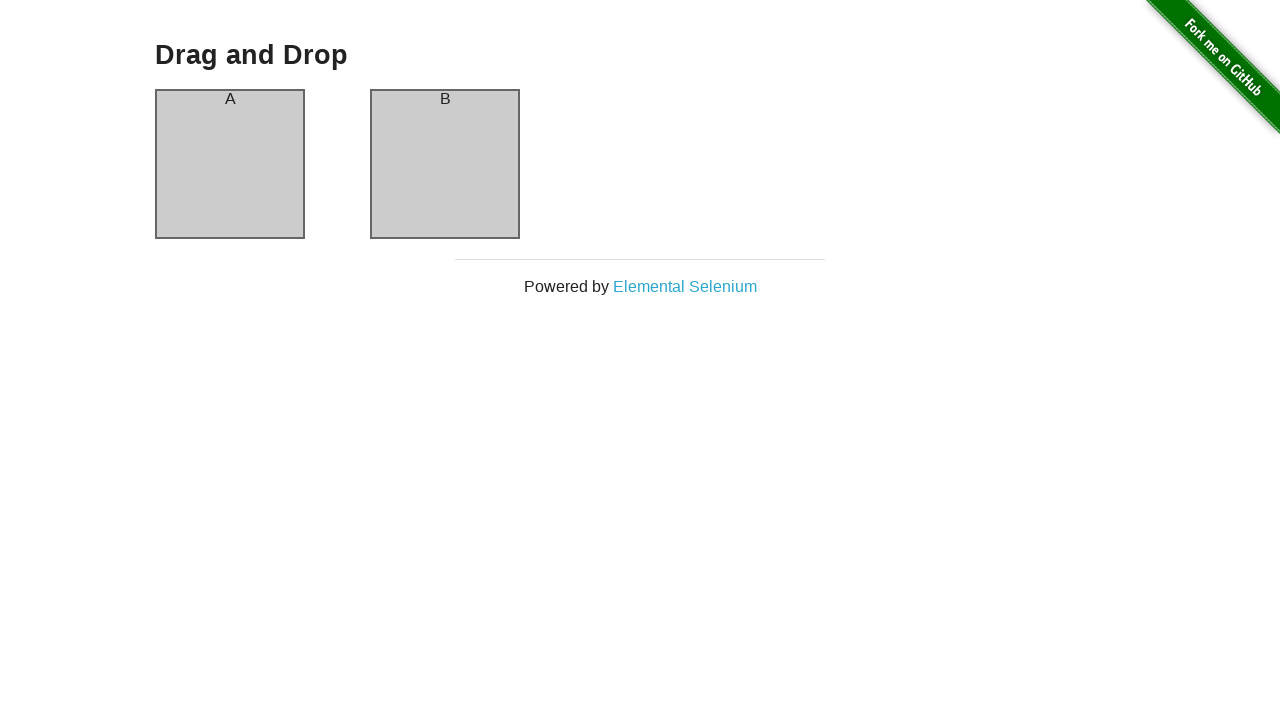

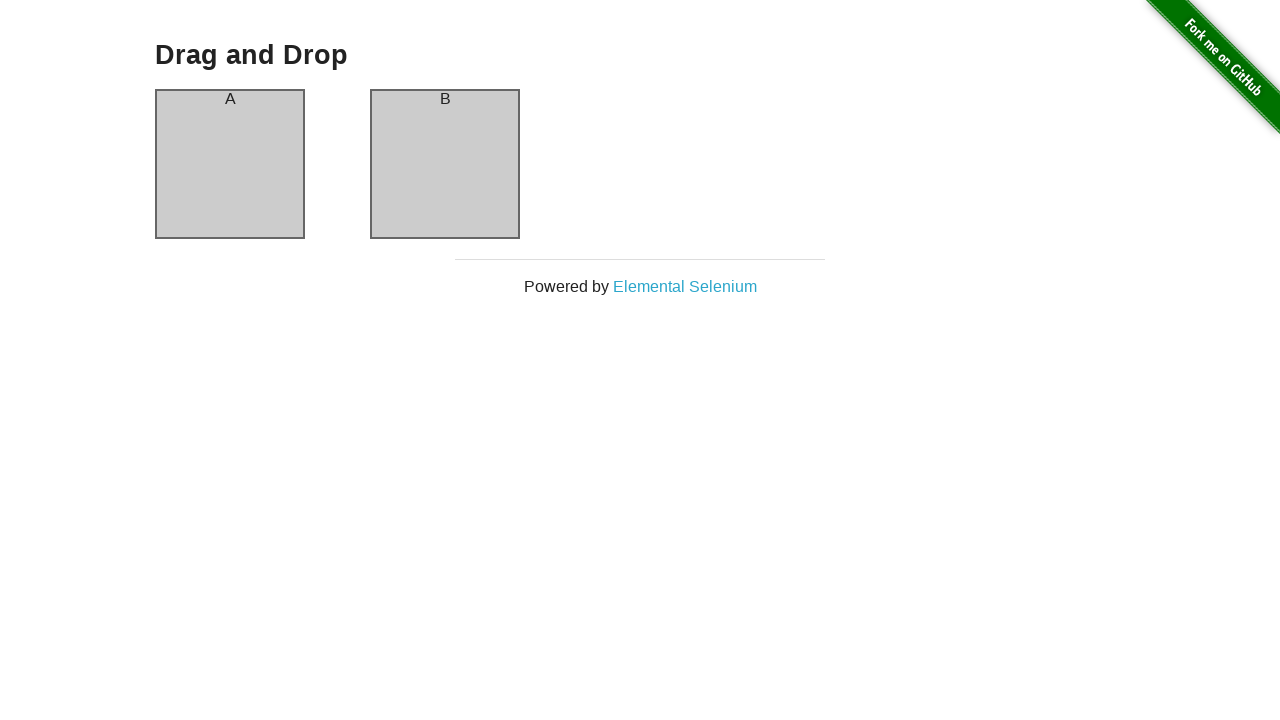